Tests dropdown selection functionality by selecting option 3 from the dropdown

Starting URL: https://www.rahulshettyacademy.com/AutomationPractice/

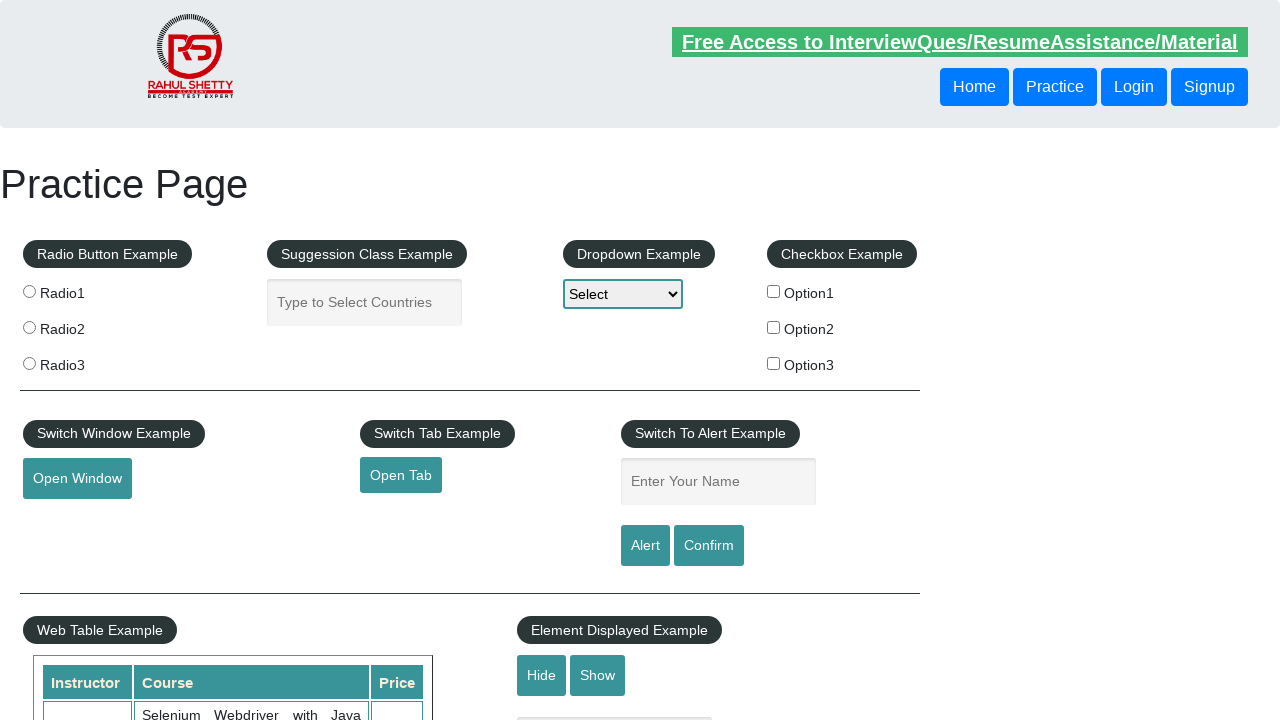

Navigated to automation practice page
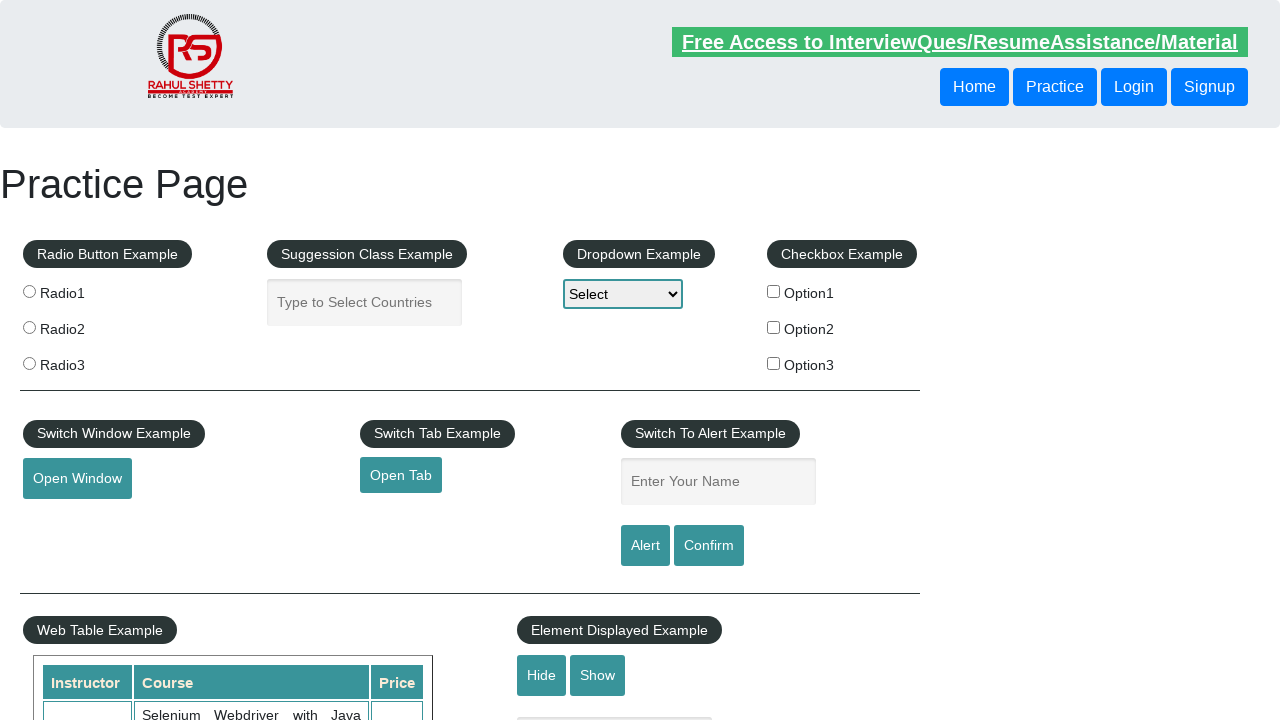

Selected option 3 from dropdown on #dropdown-class-example
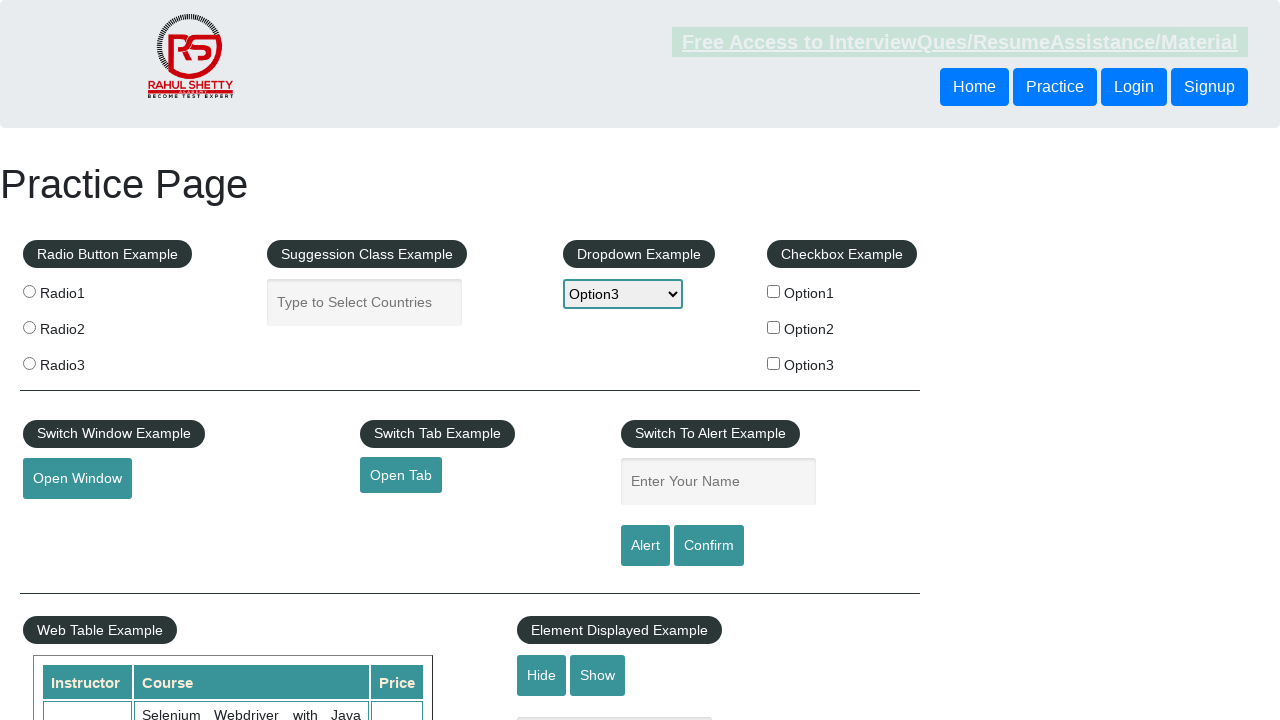

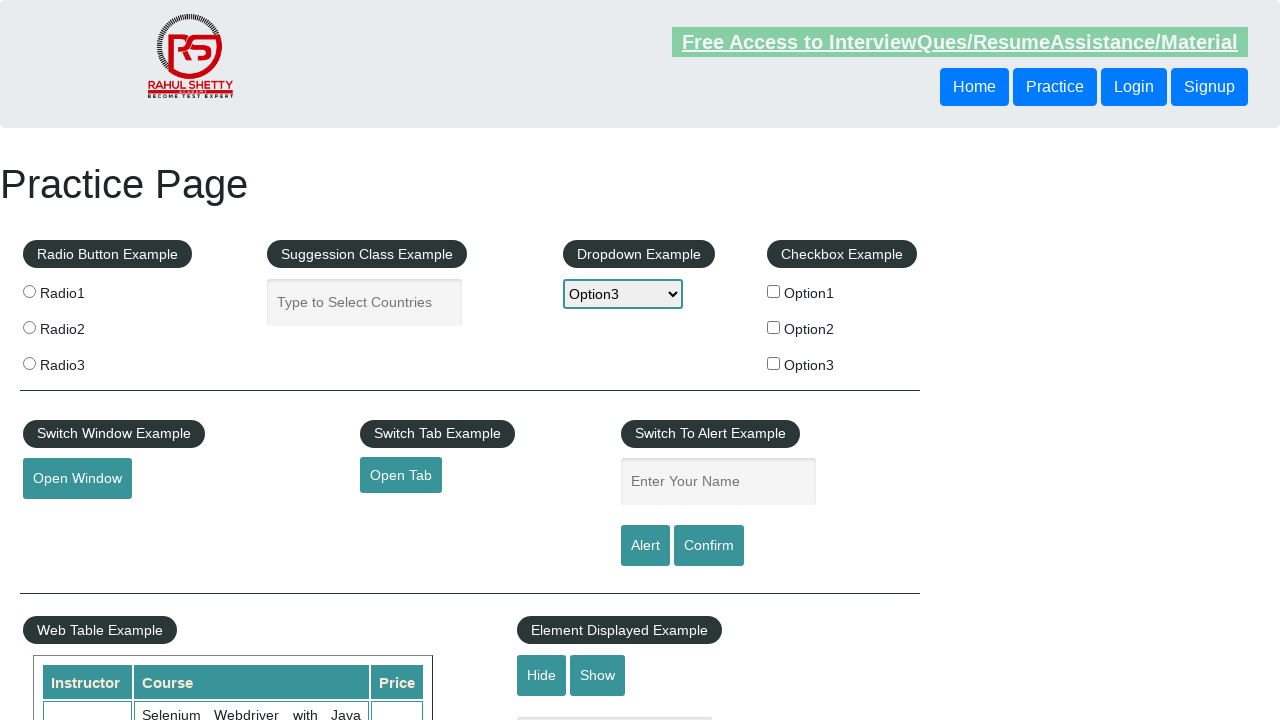